Tests drag and drop action by dragging element 'box A' and dropping it onto element 'box B'

Starting URL: https://crossbrowsertesting.github.io/drag-and-drop

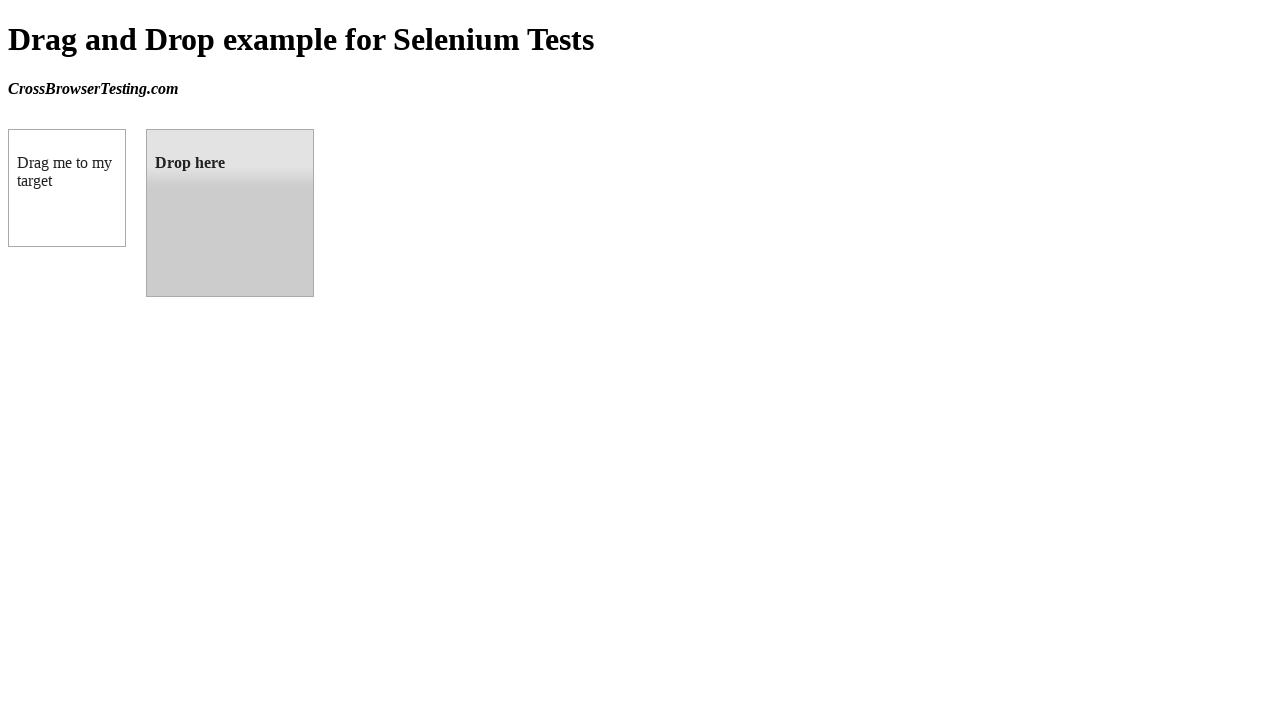

Navigated to drag and drop test page
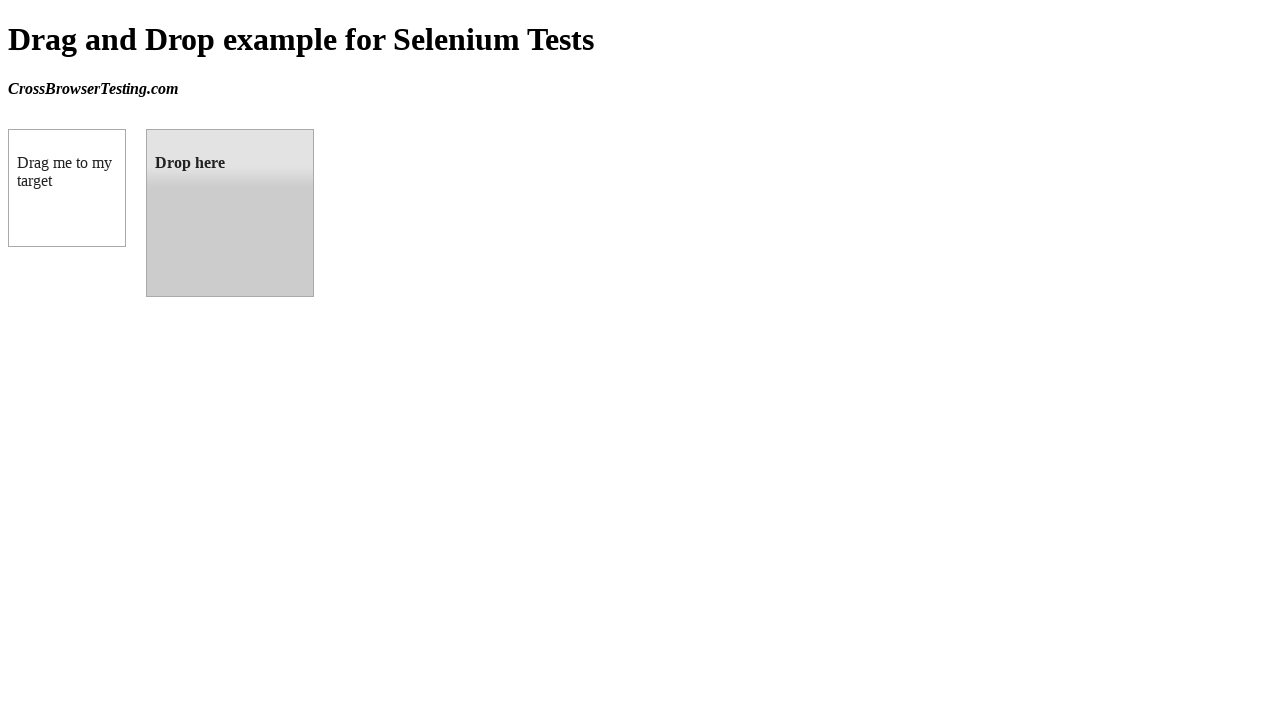

Located box A element
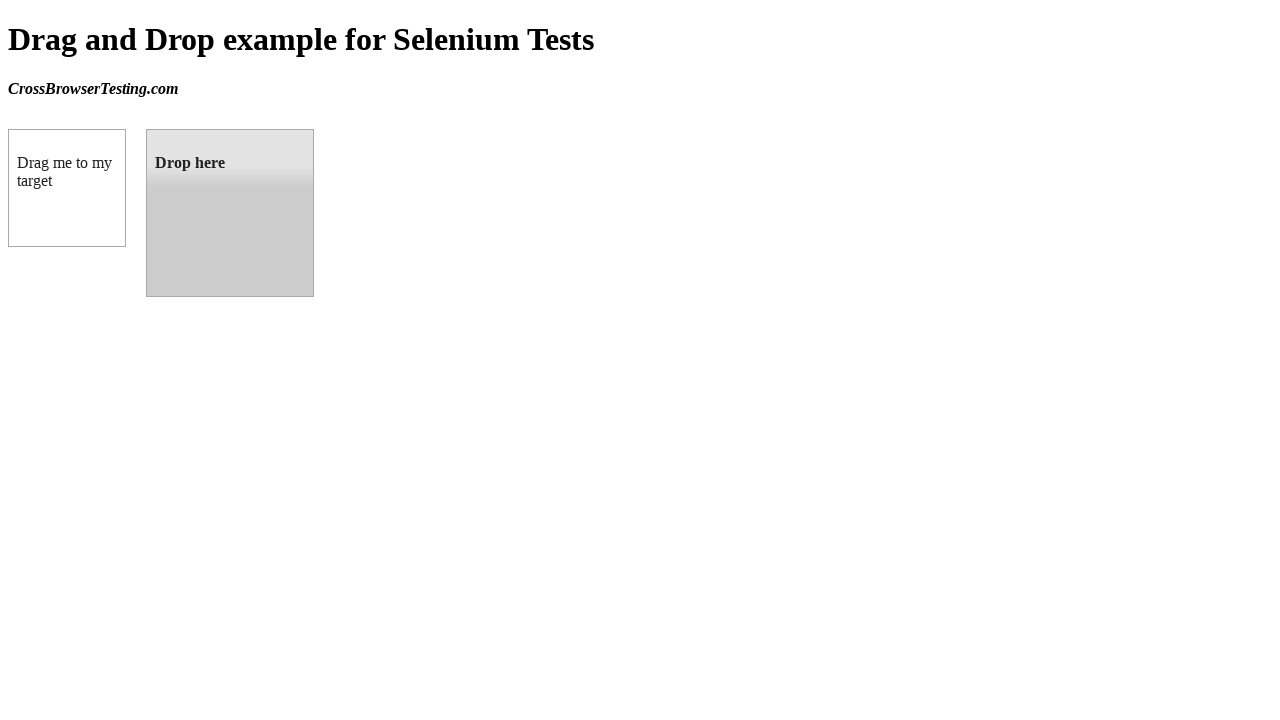

Located box B element
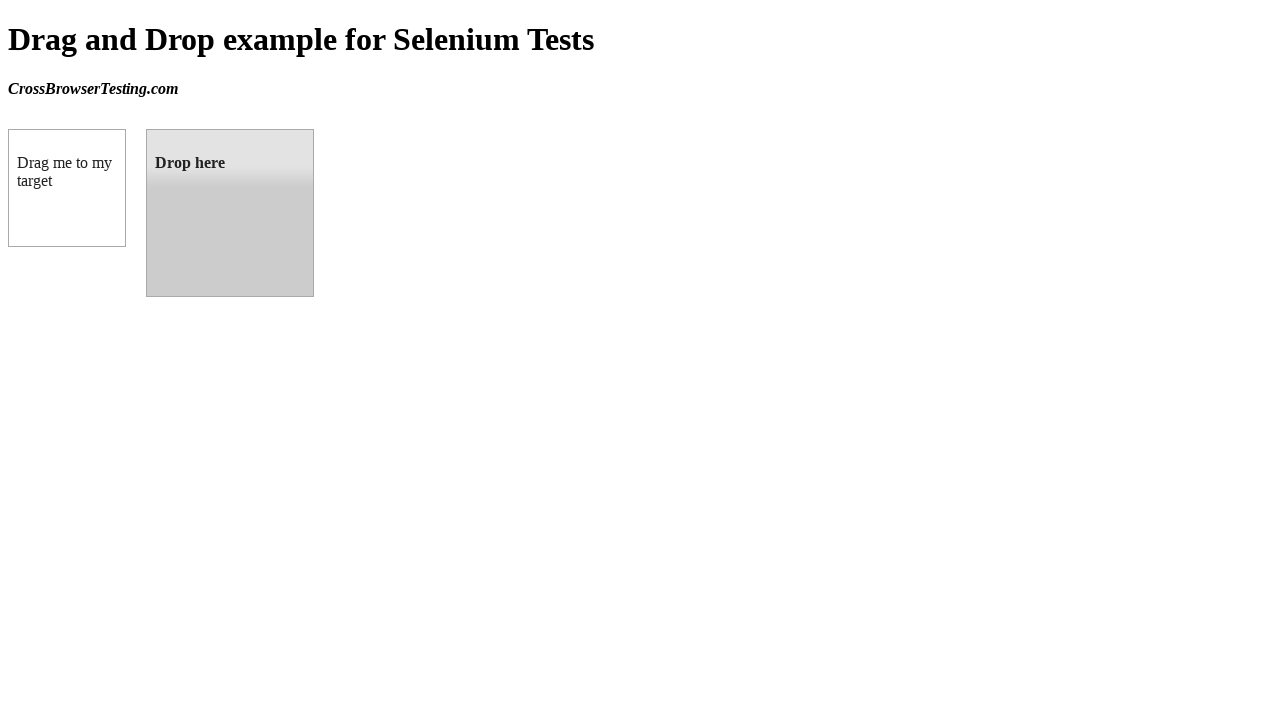

Dragged box A and dropped it onto box B at (230, 213)
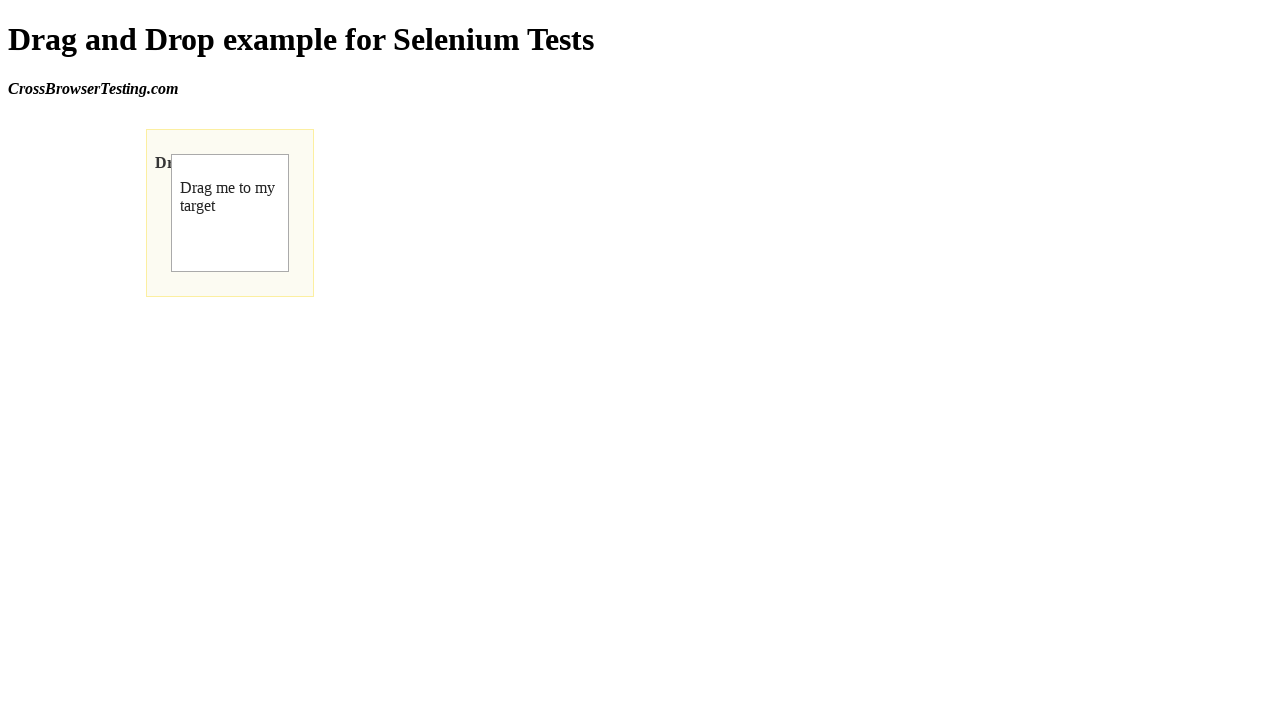

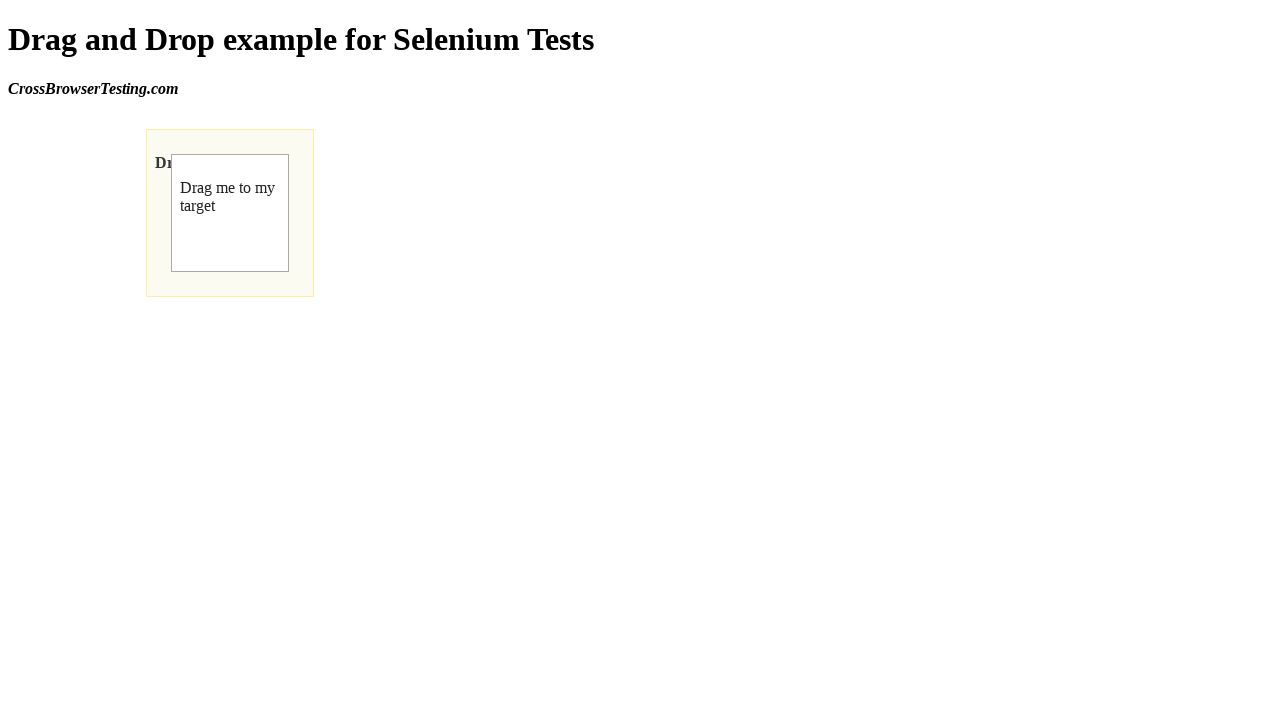